Tests drag and drop functionality by dragging an element onto a droppable target within an iframe on the jQuery UI demo page

Starting URL: http://jqueryui.com/droppable/

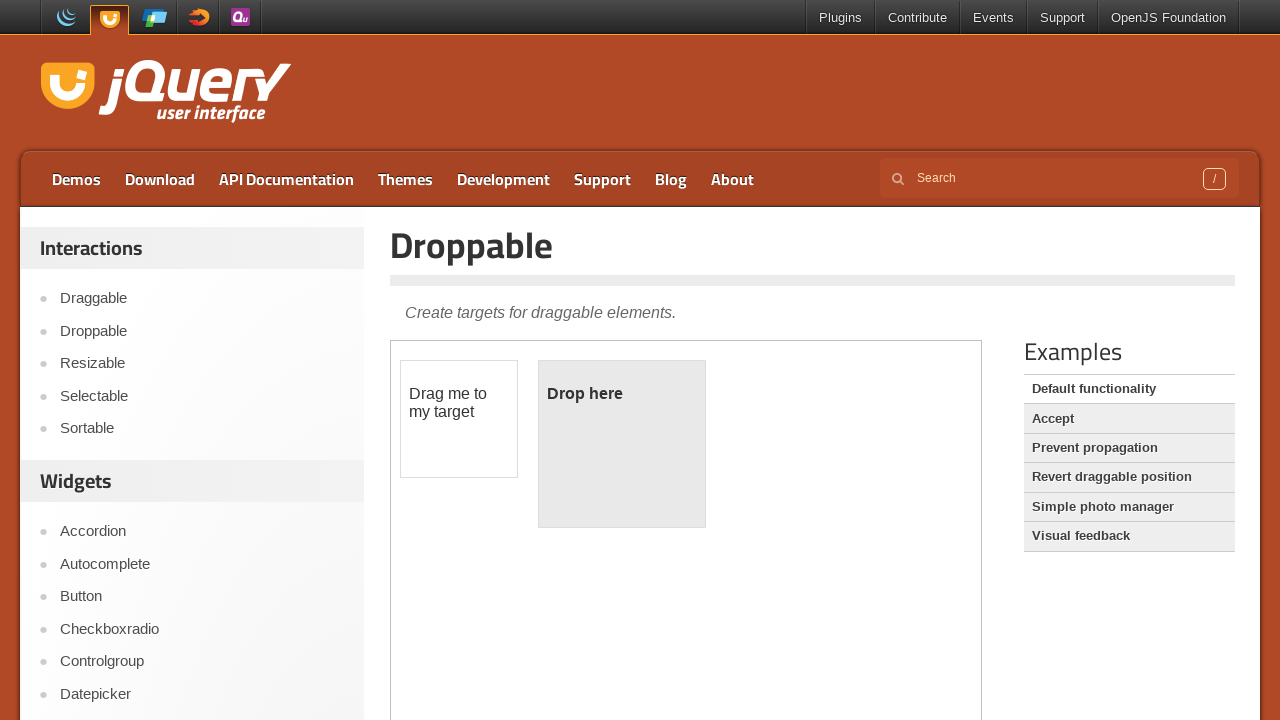

Located the demo iframe
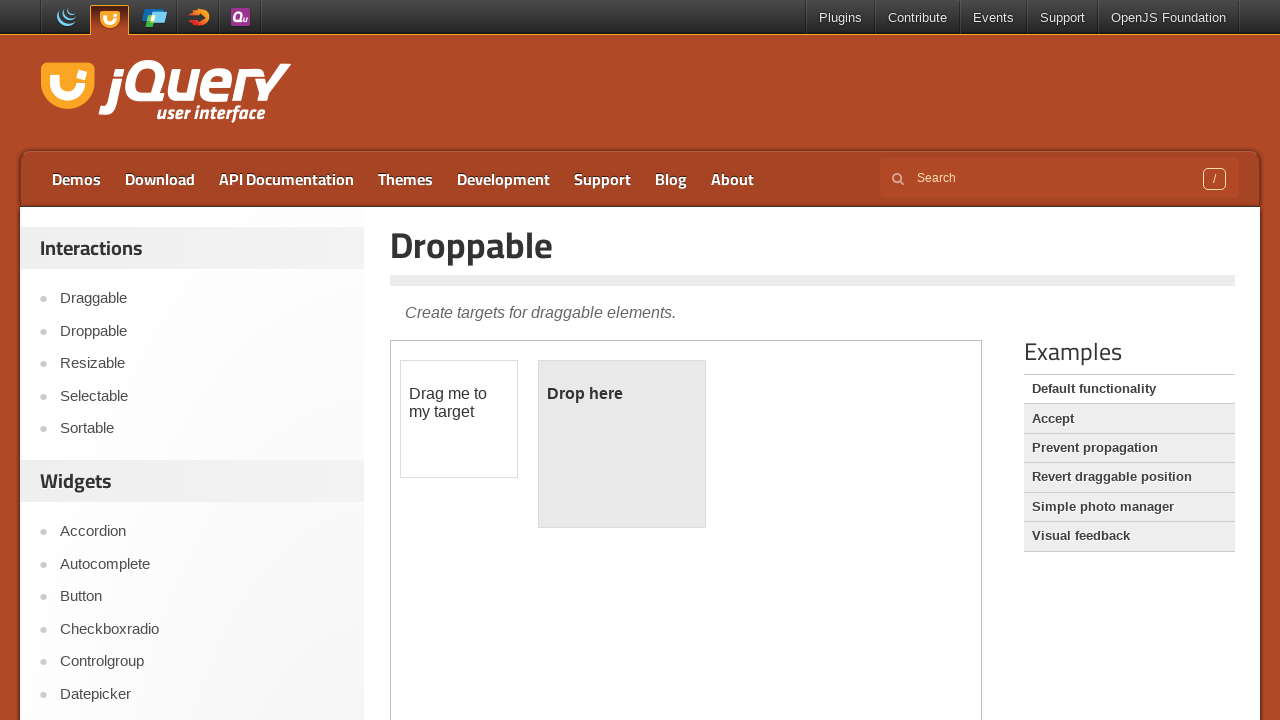

Located the draggable element
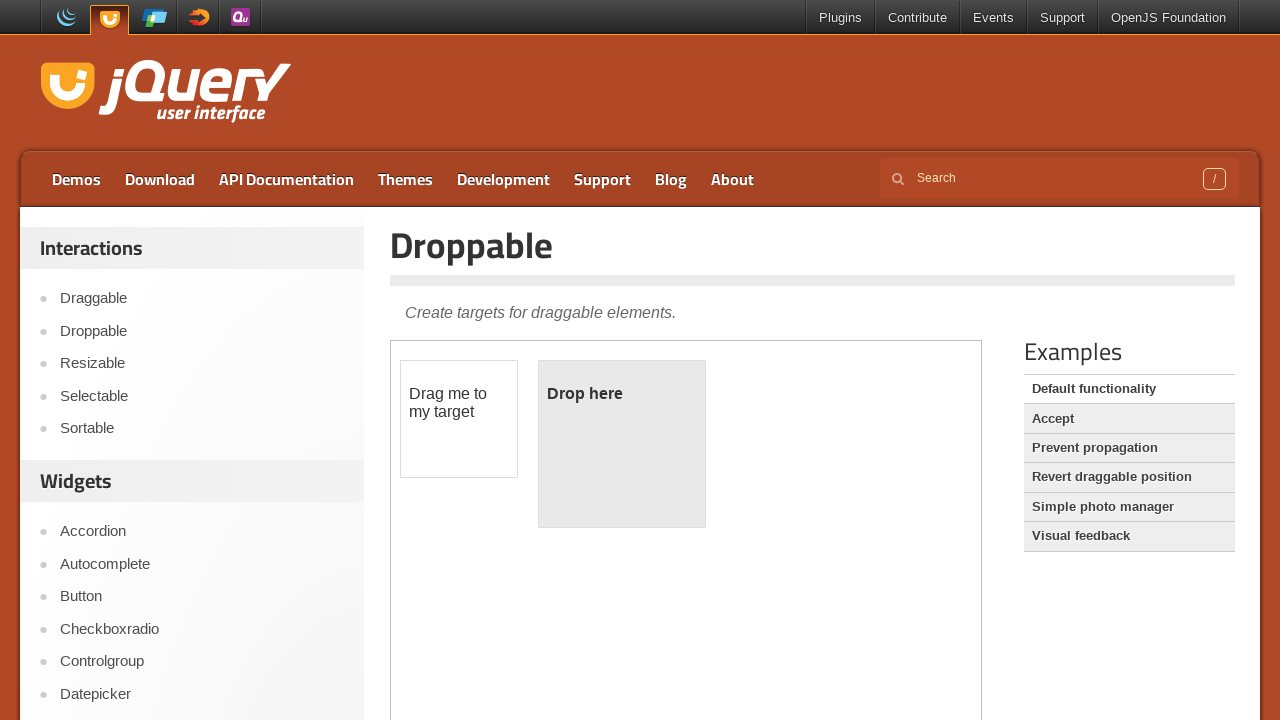

Located the droppable target element
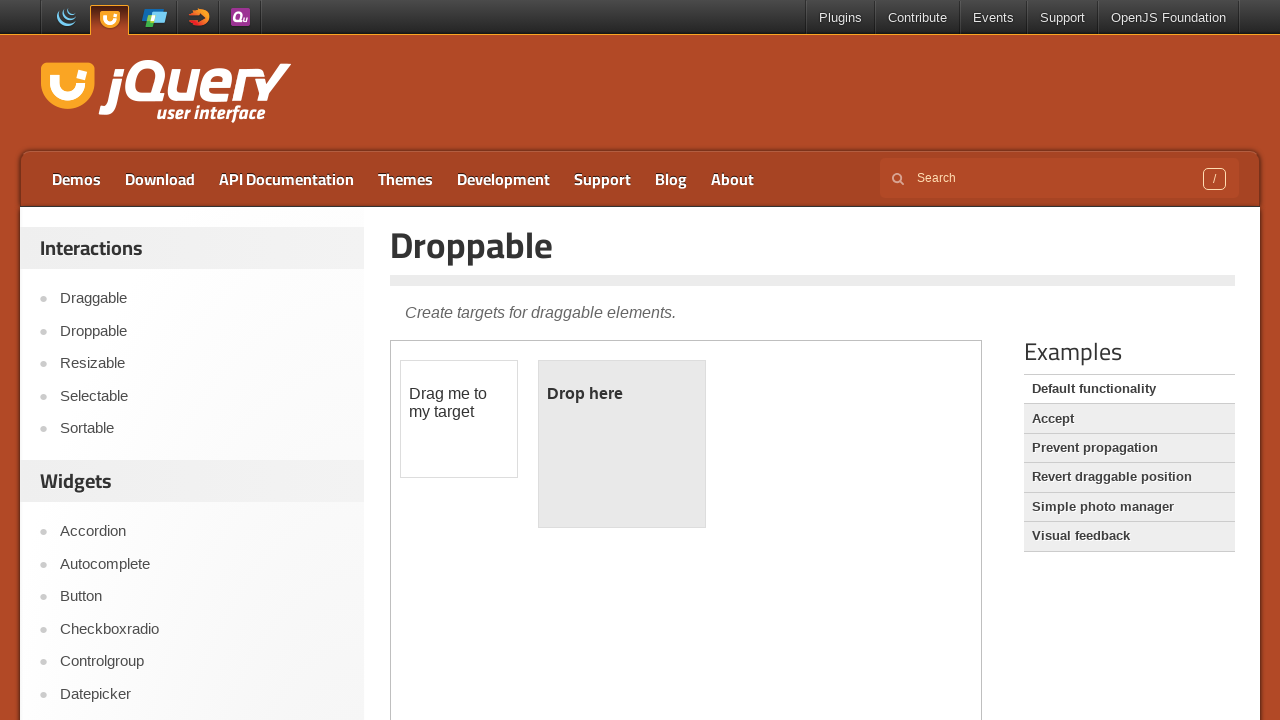

Dragged the draggable element onto the droppable target at (622, 444)
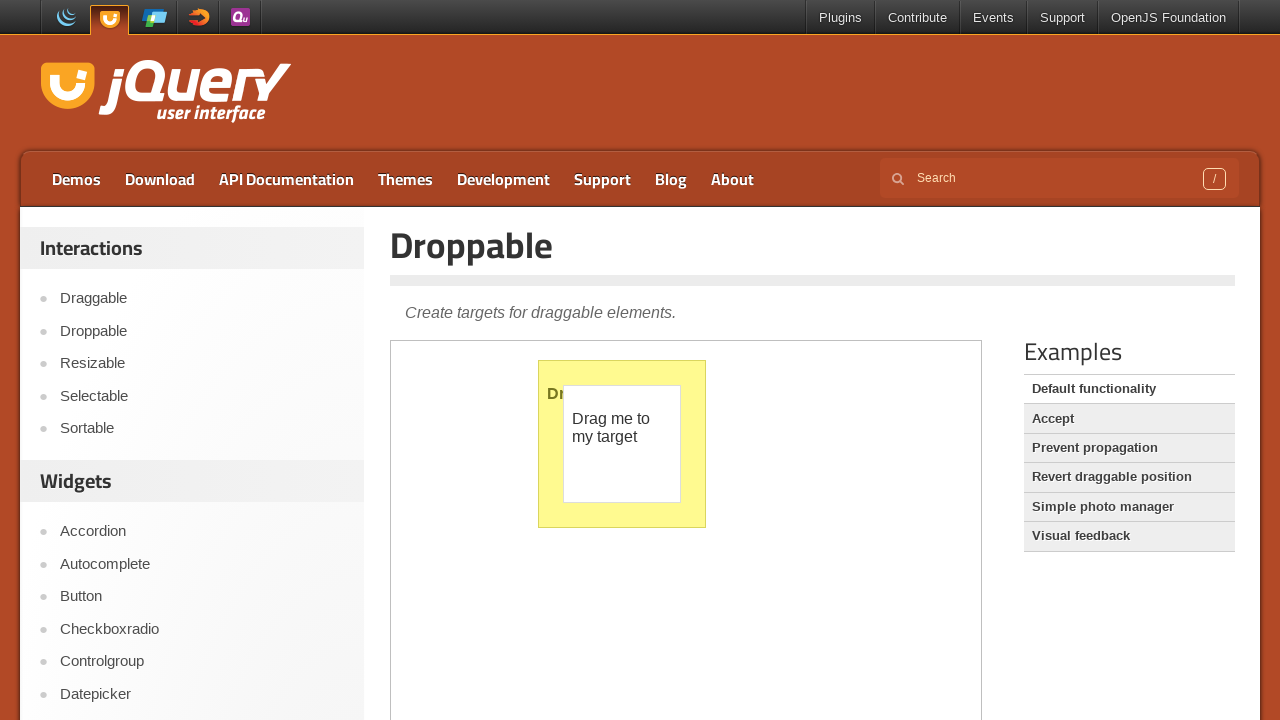

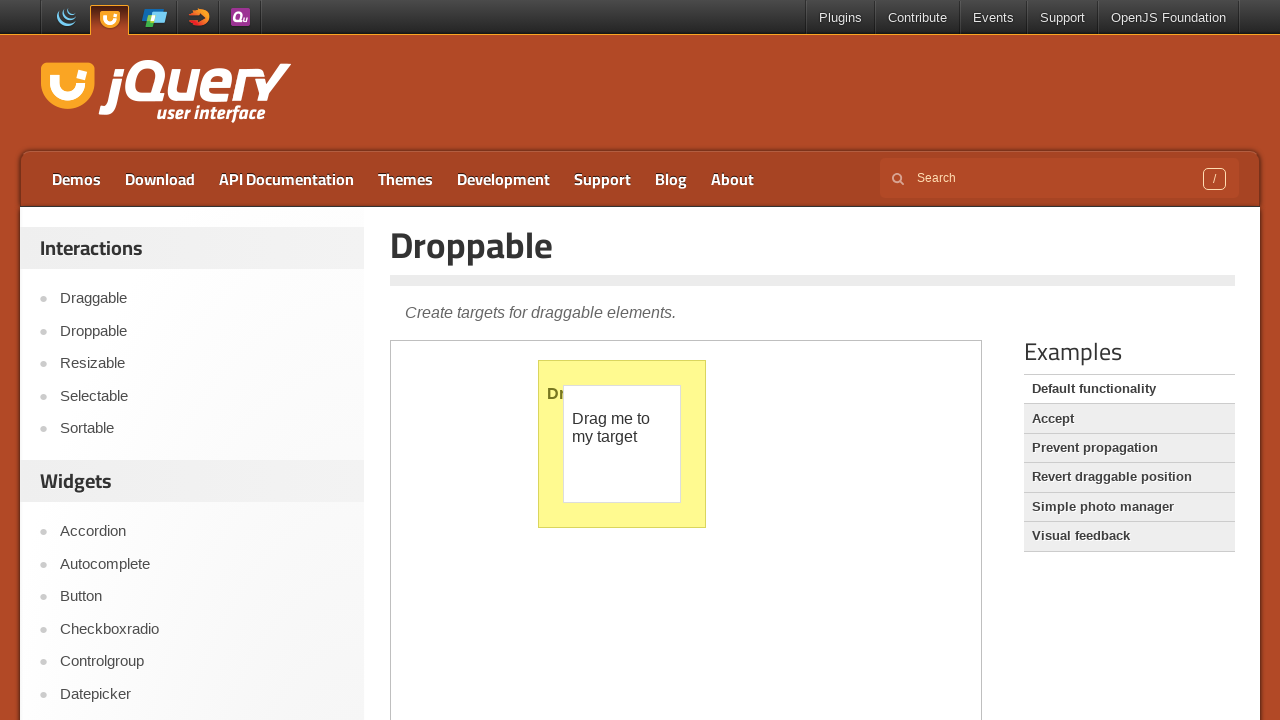